Simple connectivity test that navigates to Geo.tv news website and verifies the page loads by checking the title is accessible

Starting URL: https://www.geo.tv/

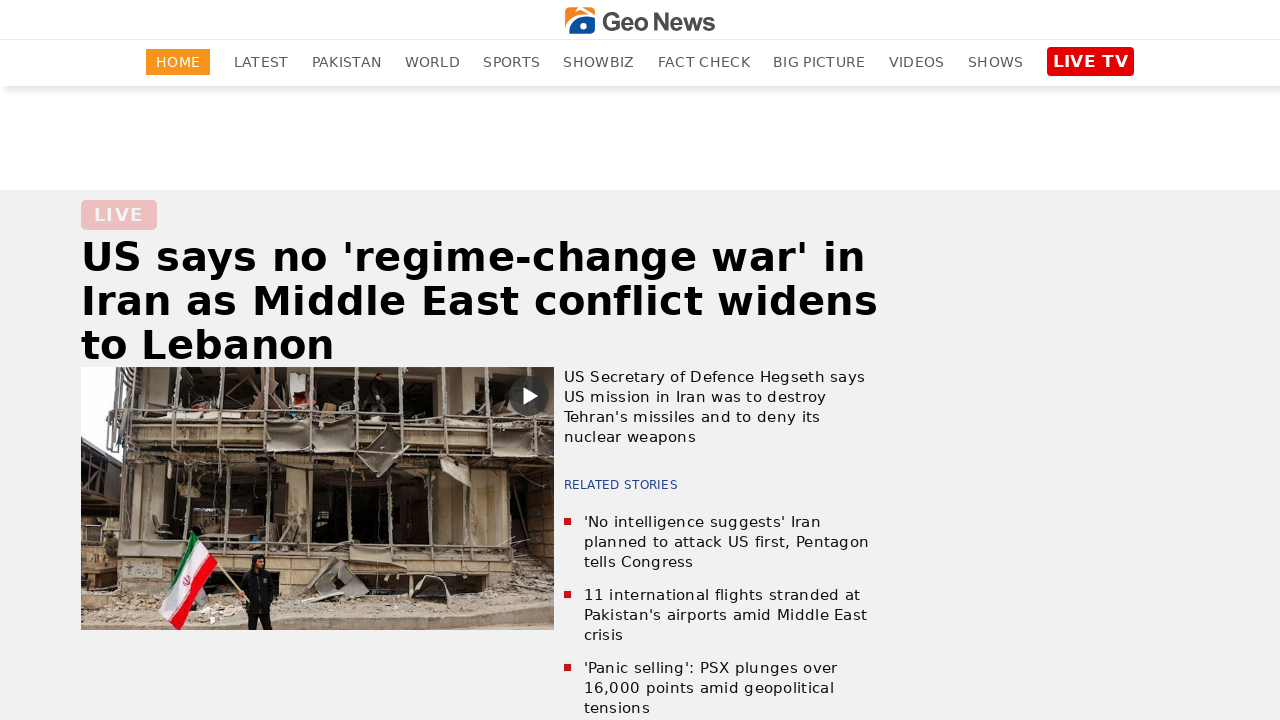

Waited for page to reach domcontentloaded state
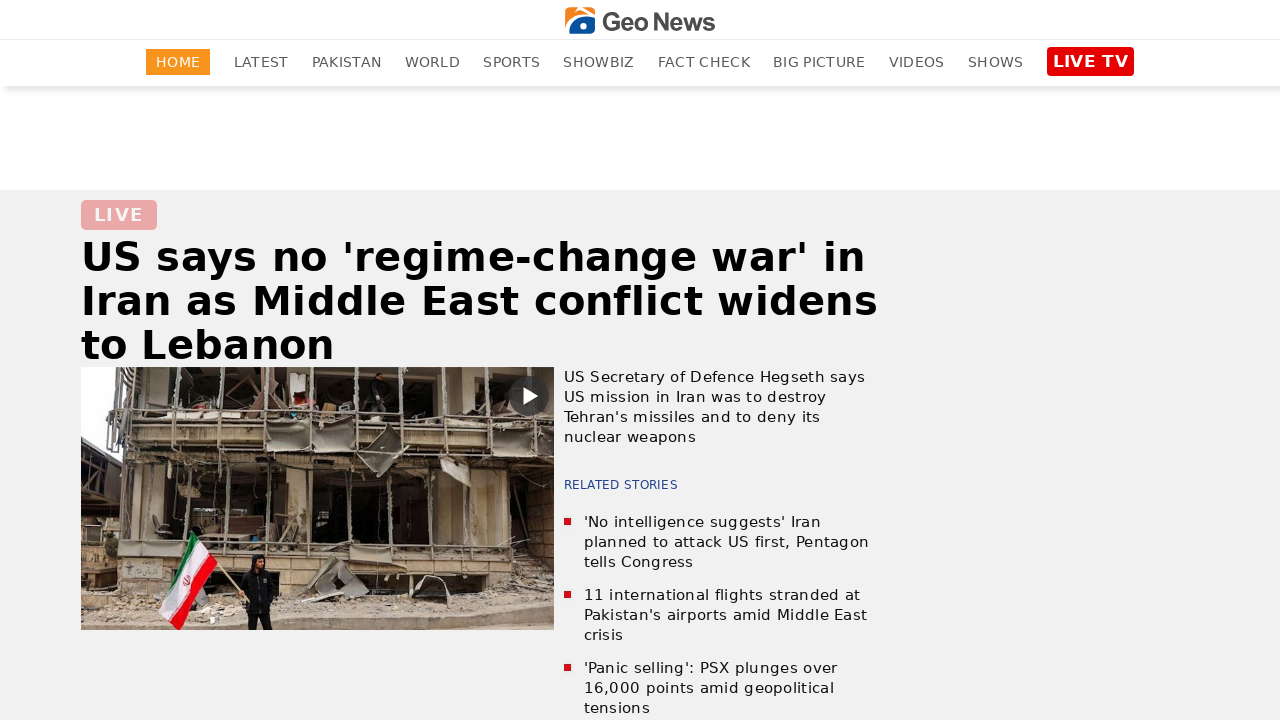

Retrieved page title: 'Geo News: Latest News Breaking, Live Videos, World, Entertainment, Royal'
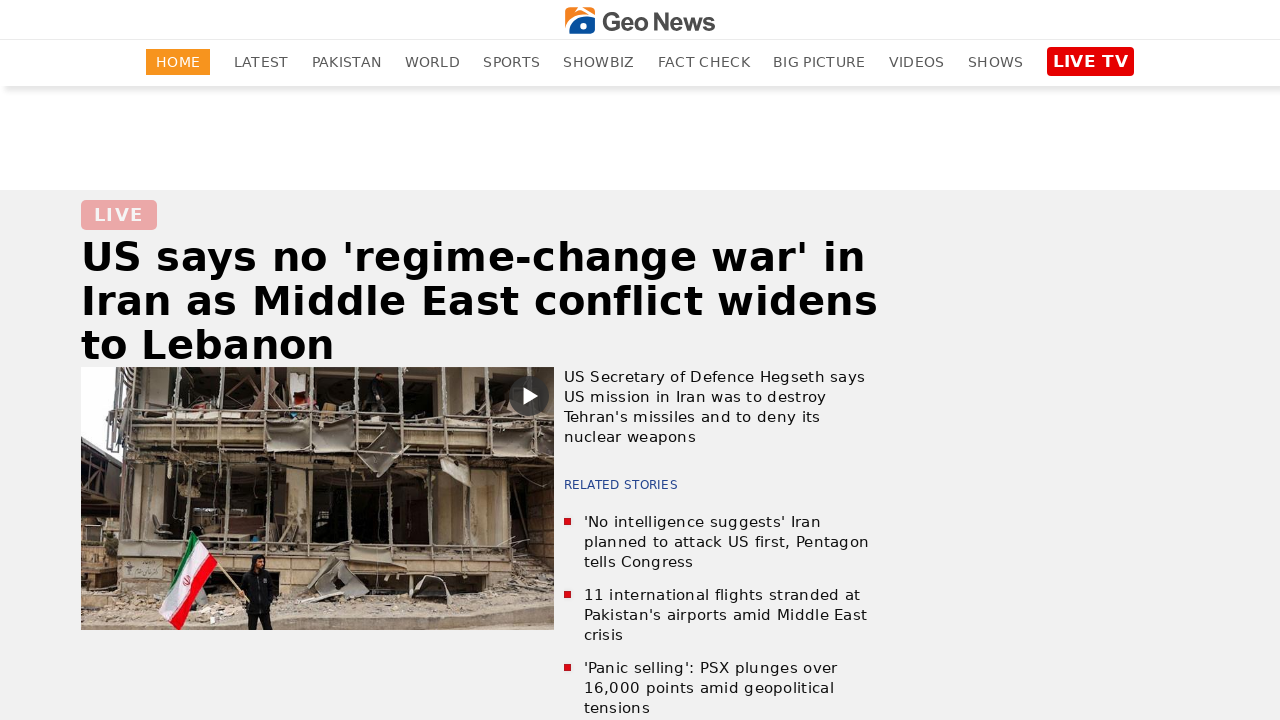

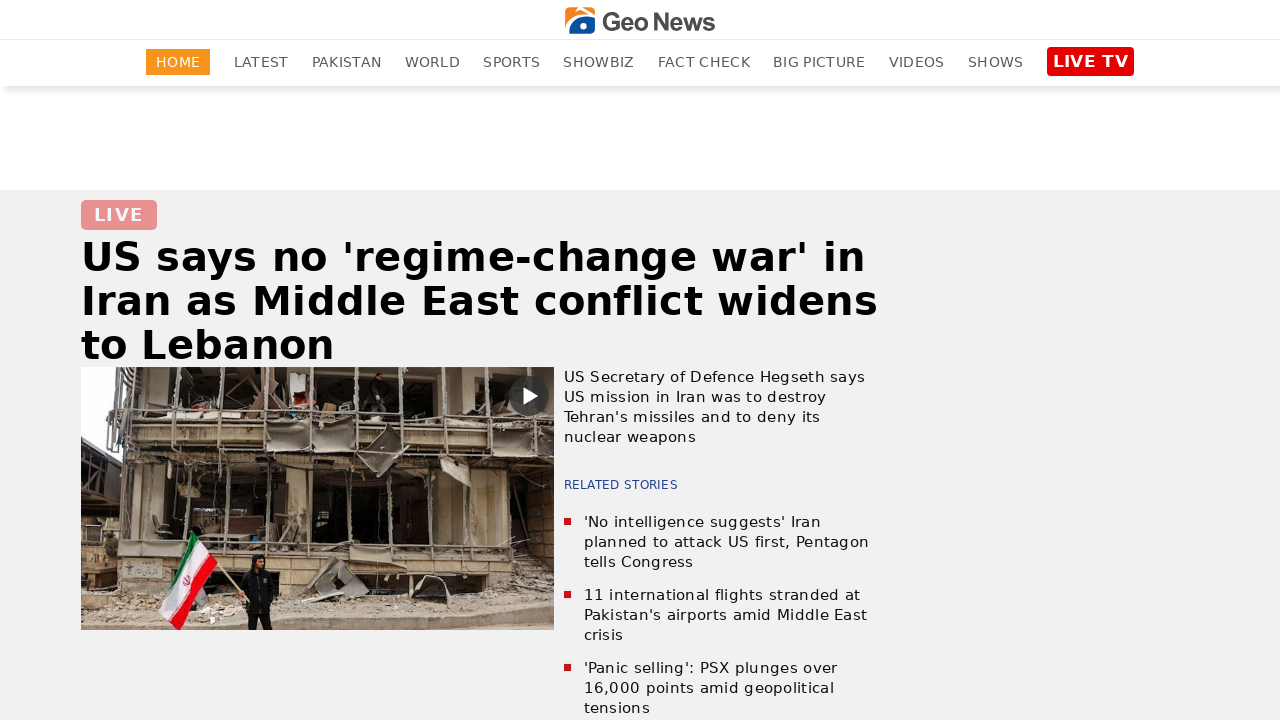